Tests clicking on a "Read Success Story" button on the Copado robotic testing page using JavaScript click execution to handle elements that may be obscured.

Starting URL: https://www.copado.com/robotic-testing

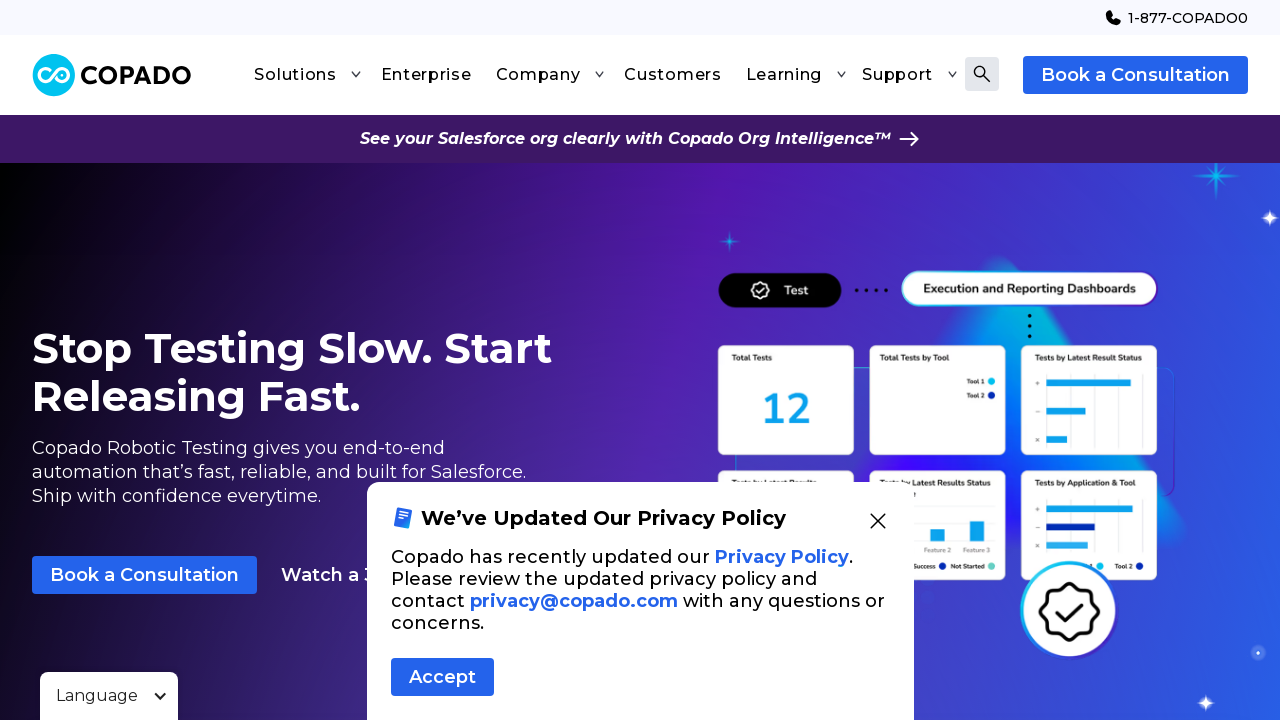

Waited for page to load (2000ms timeout)
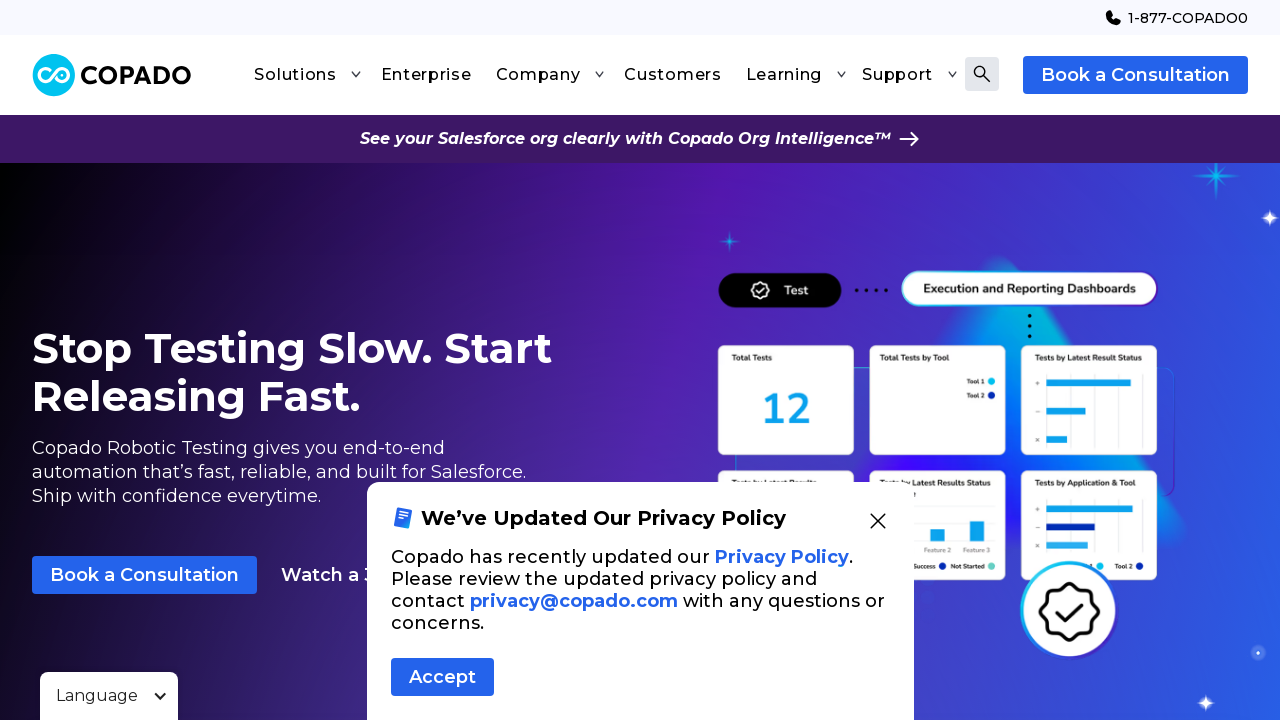

Clicked 'Read Success Story' button using force click to handle obscured elements at (590, 361) on //div[text()='Read Success Story']
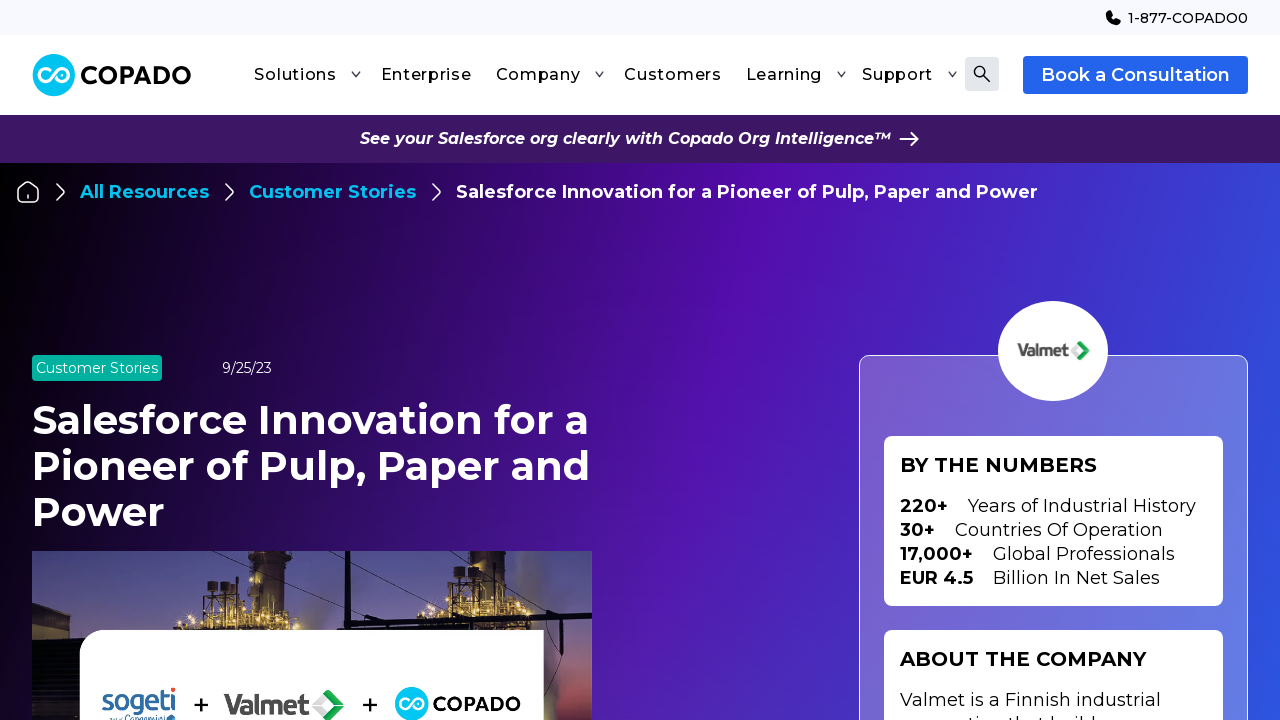

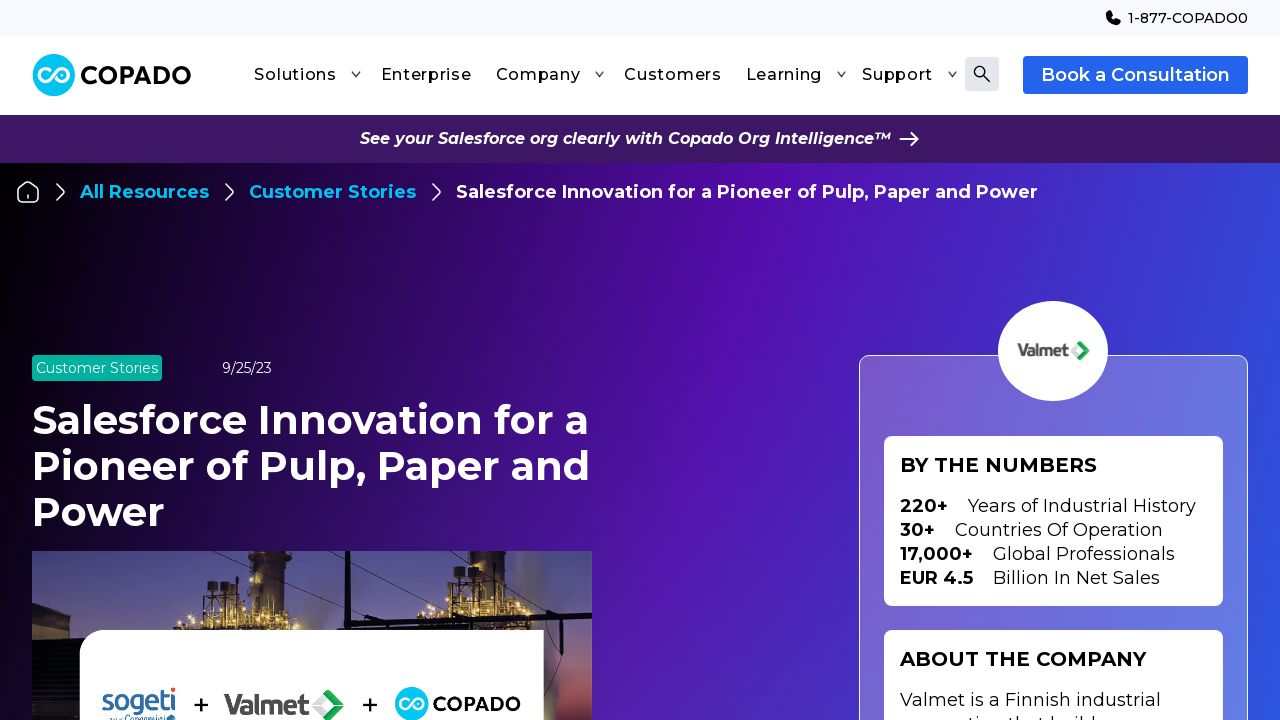